Tests the DemoQA Radio Button functionality by clicking Yes, Impressive, and attempting to click the disabled No radio button.

Starting URL: https://demoqa.com

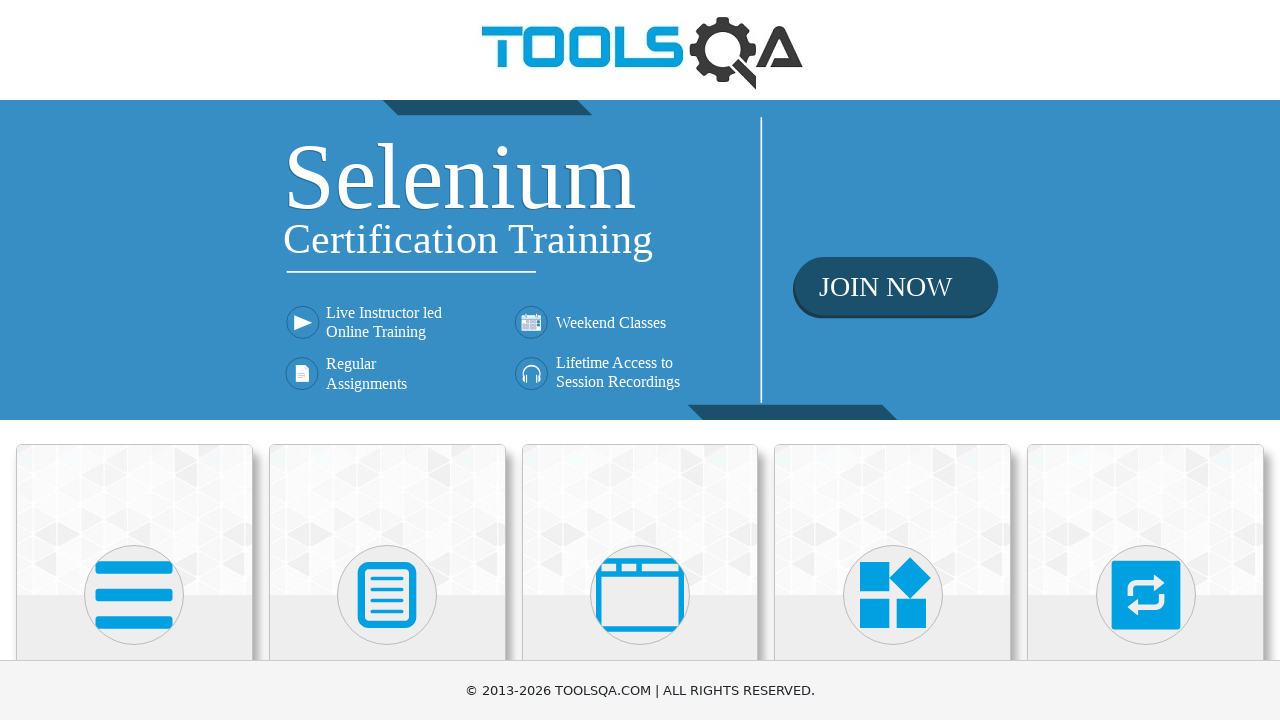

Clicked on Elements card at (134, 595) on (//div[@class='avatar mx-auto white'])[1]
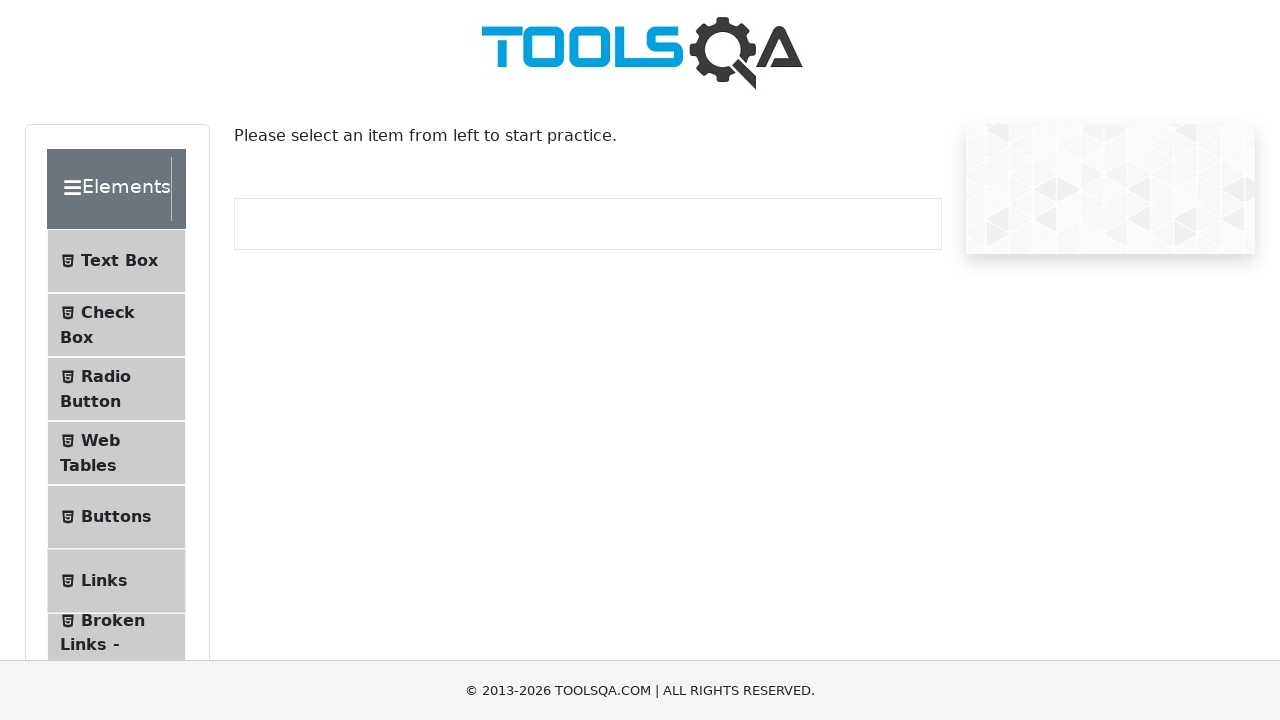

Clicked on Radio Button menu item at (116, 389) on #item-2
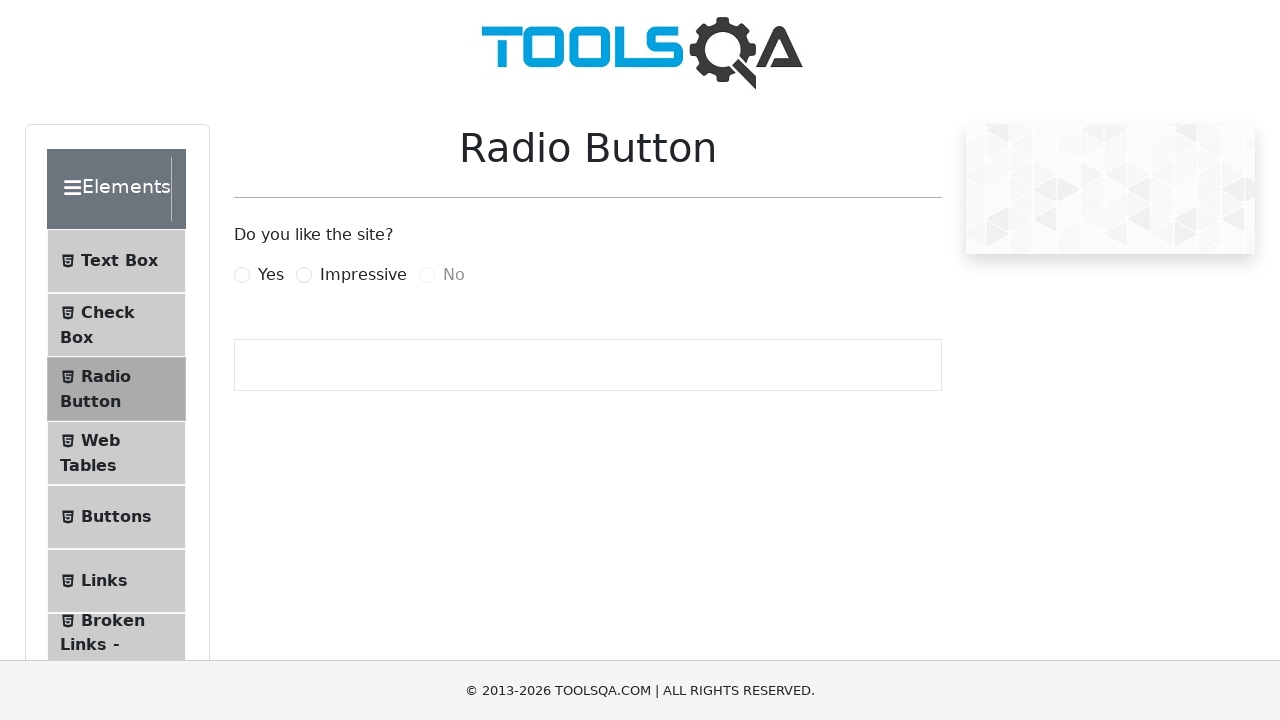

Clicked Yes radio button at (271, 275) on xpath=//label[normalize-space()='Yes']
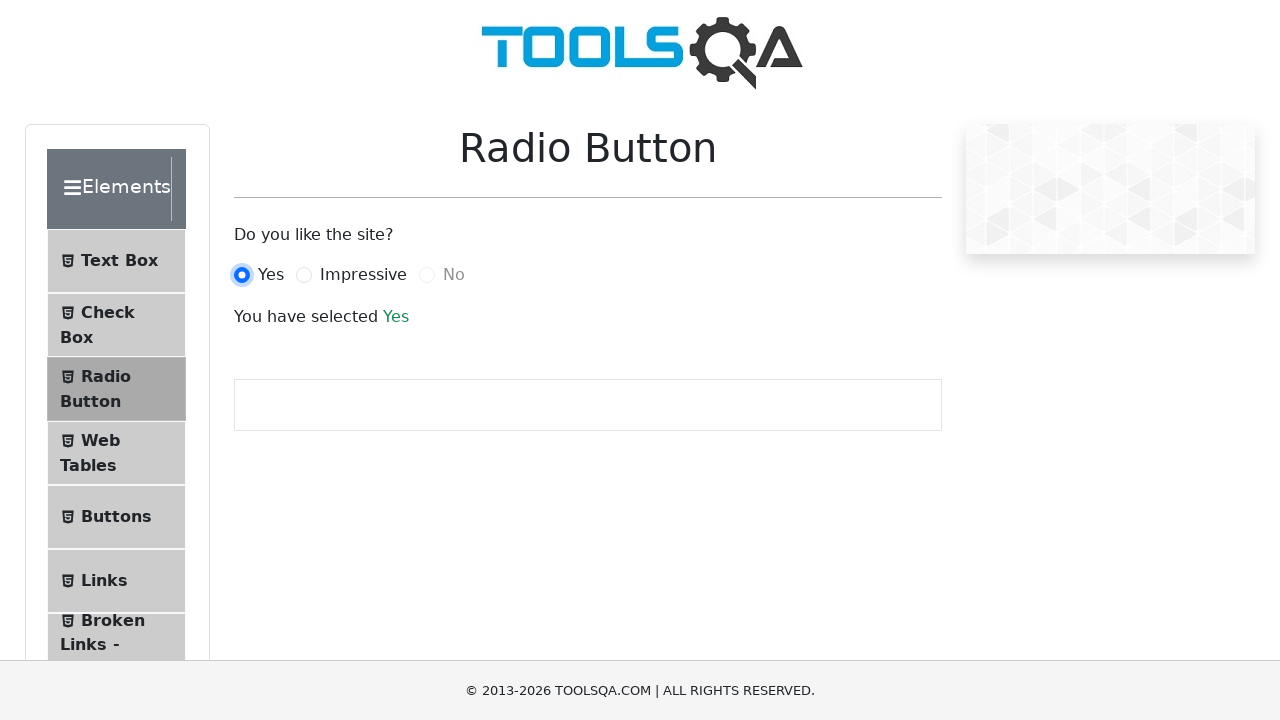

Clicked Impressive radio button at (363, 275) on xpath=//label[normalize-space()='Impressive']
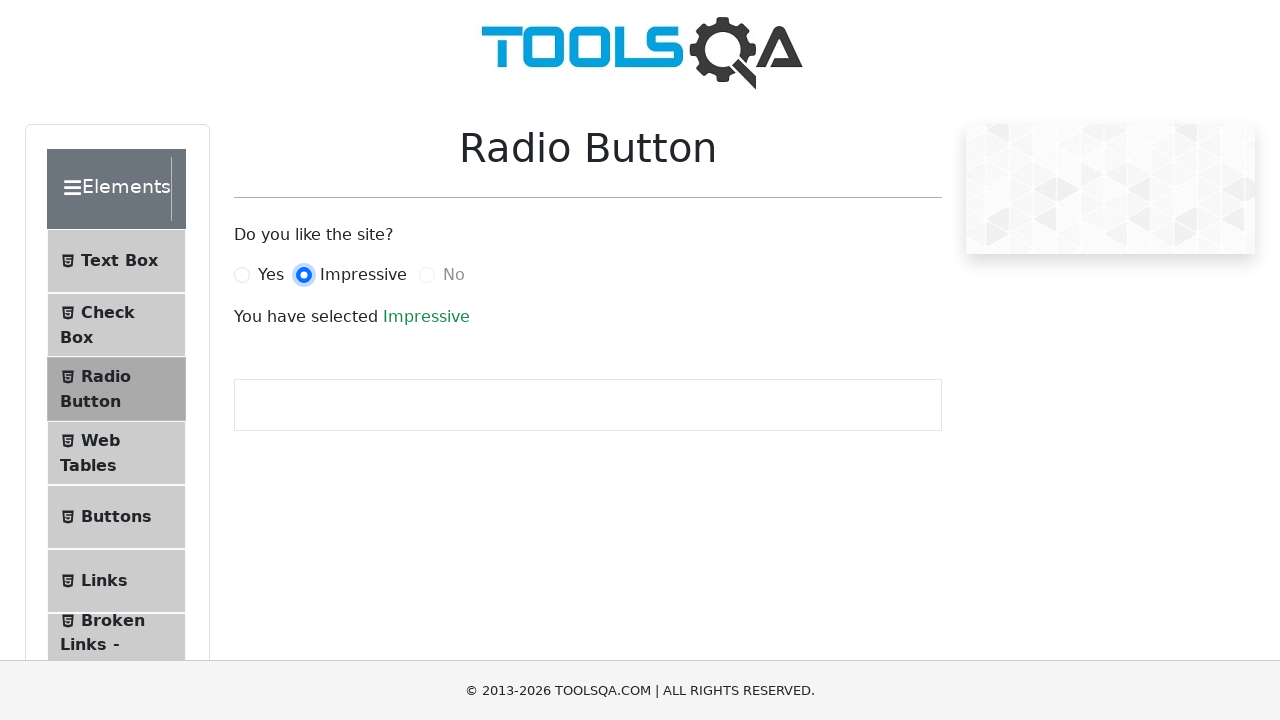

Attempted to click No radio button (disabled) at (454, 275) on //label[normalize-space()='No']
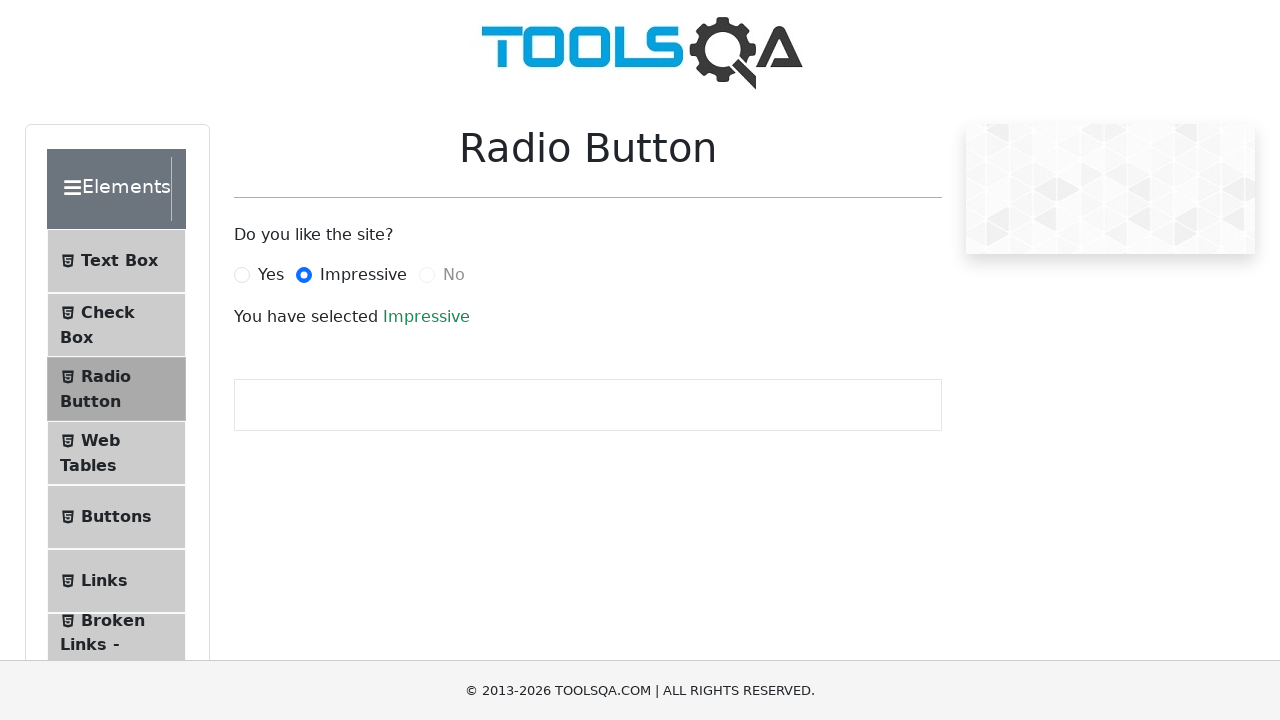

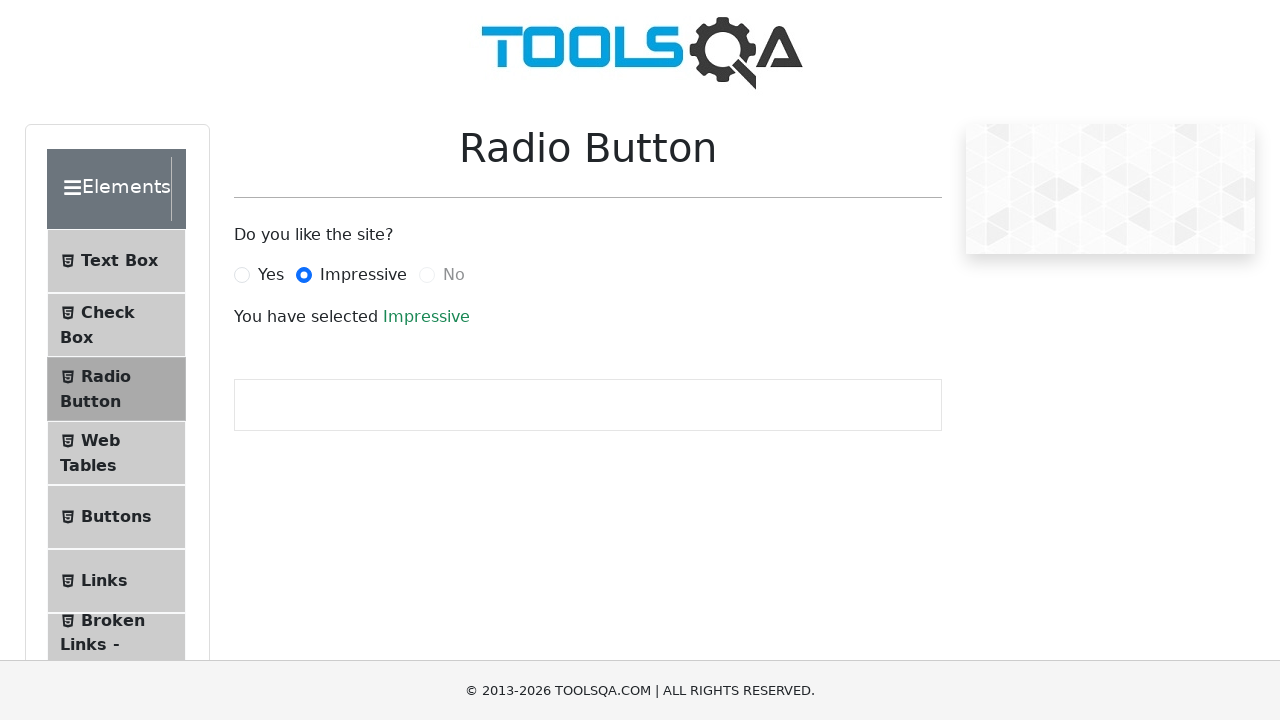